Tests the TextBox form submission on DemoQA by navigating to Elements > Text Box, filling the form with valid data, and verifying the output displays the submitted information.

Starting URL: https://demoqa.com

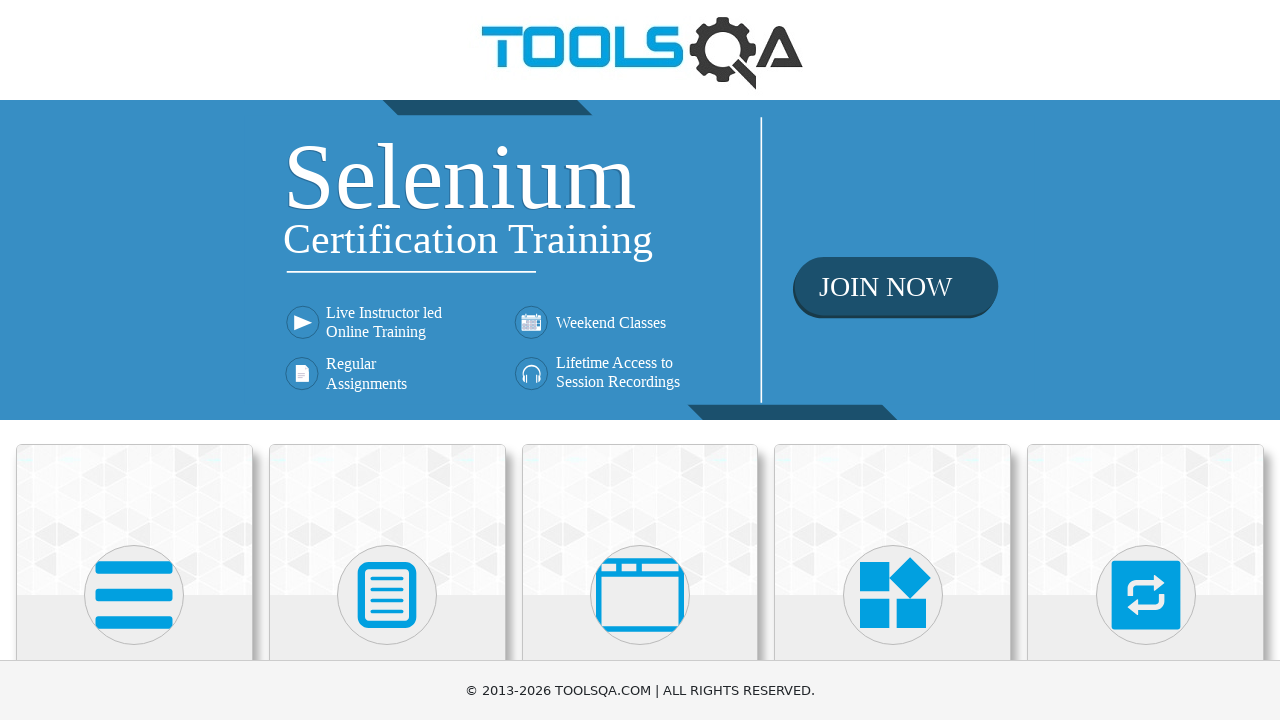

Clicked on Elements card at (134, 520) on div.card:has-text('Elements')
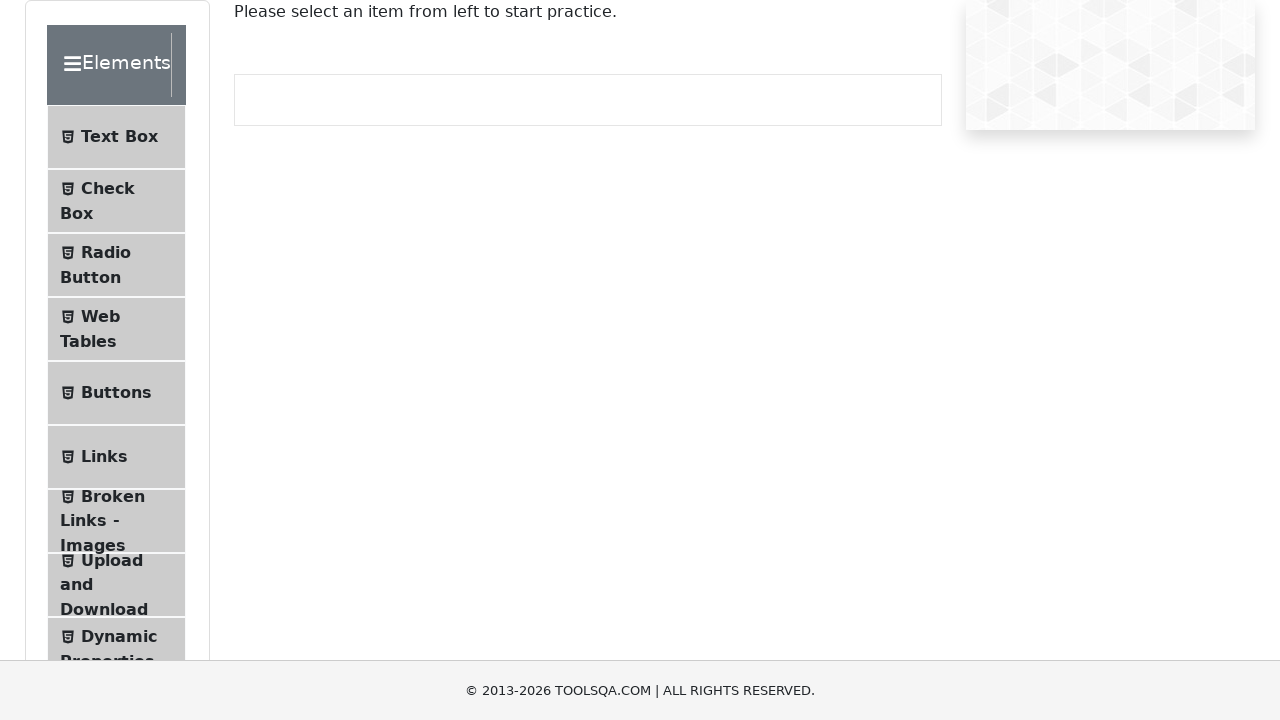

Clicked on Text Box menu item at (119, 137) on text=Text Box
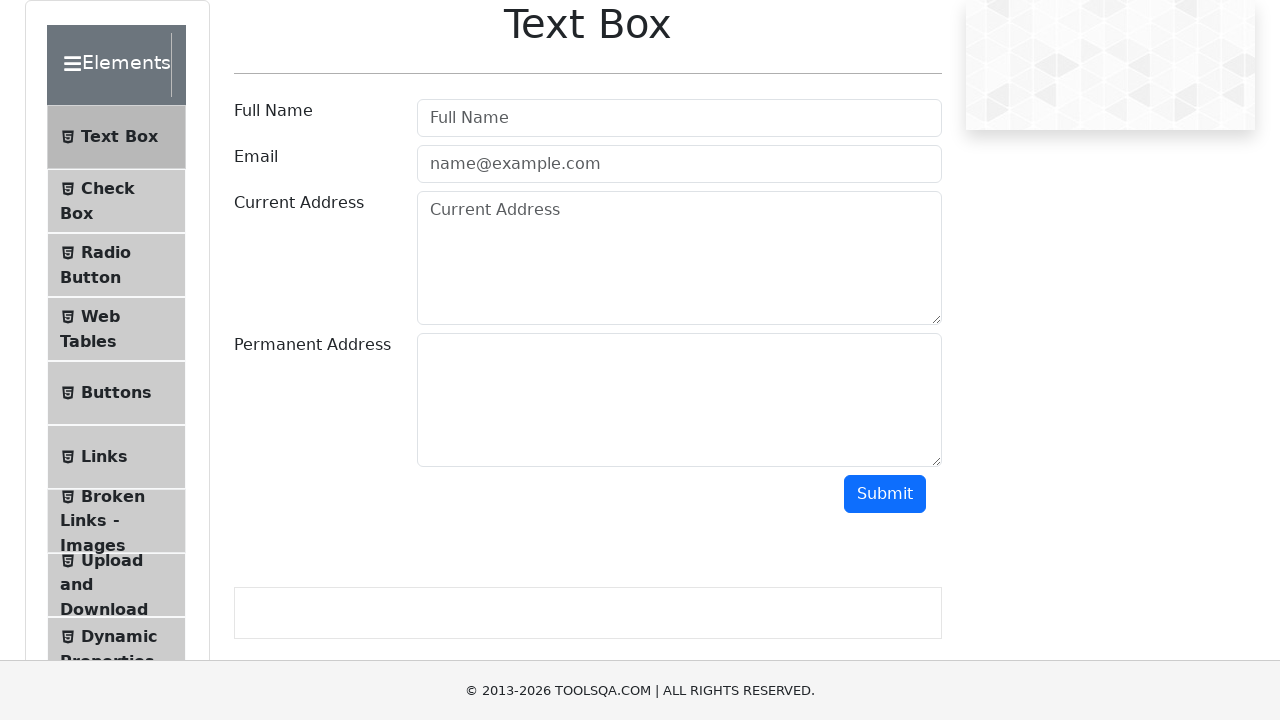

Filled userName field with 'John Anderson' on #userName
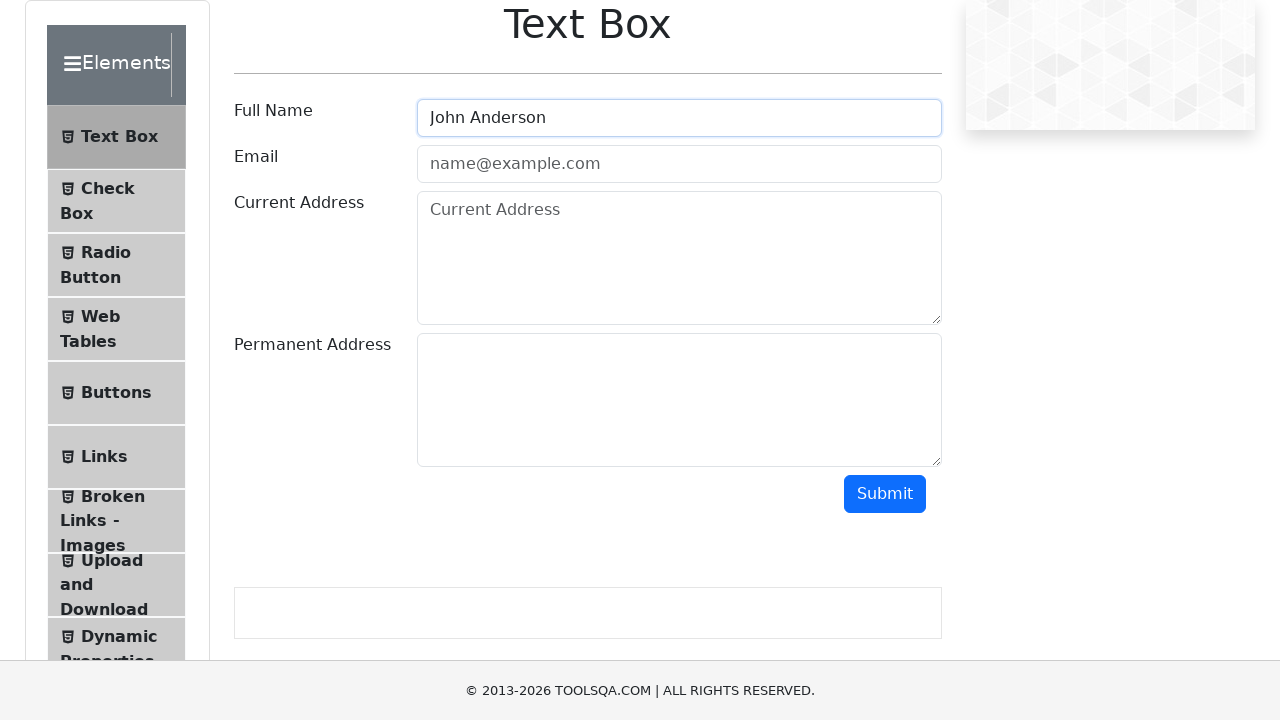

Filled userEmail field with 'john.anderson@example.com' on #userEmail
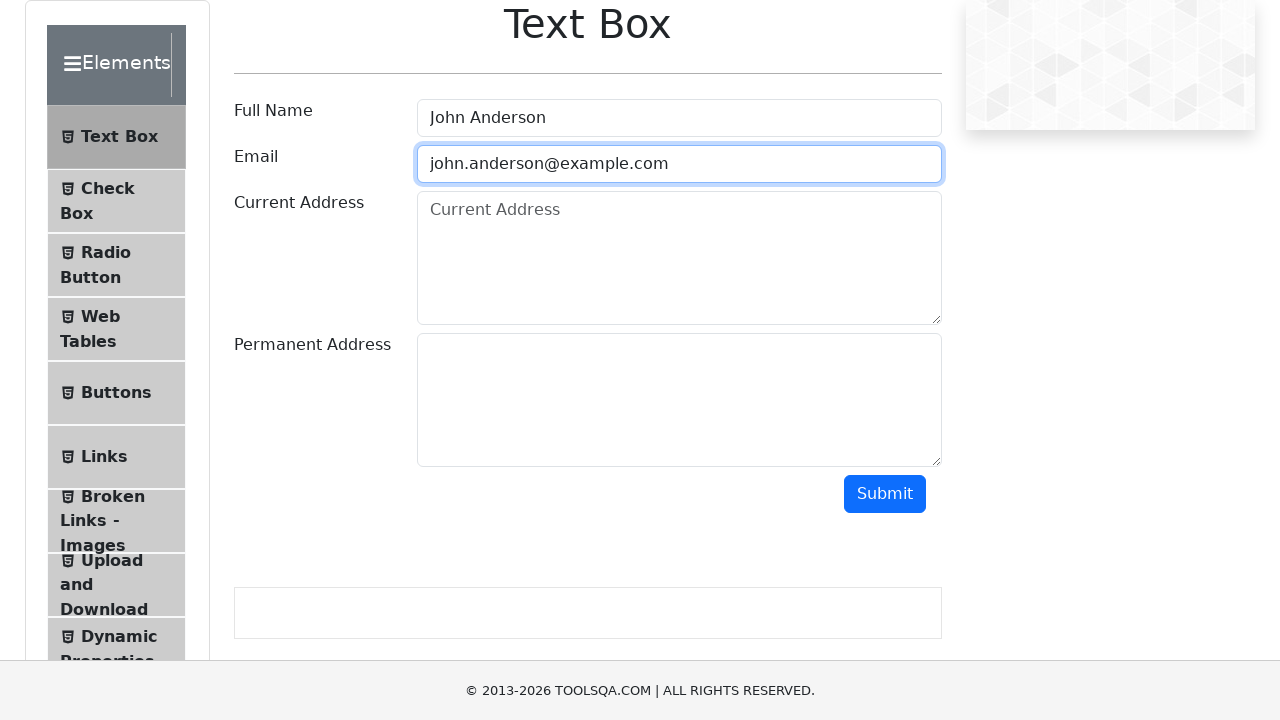

Filled currentAddress field with '123 Main Street, New York, NY 10001' on #currentAddress
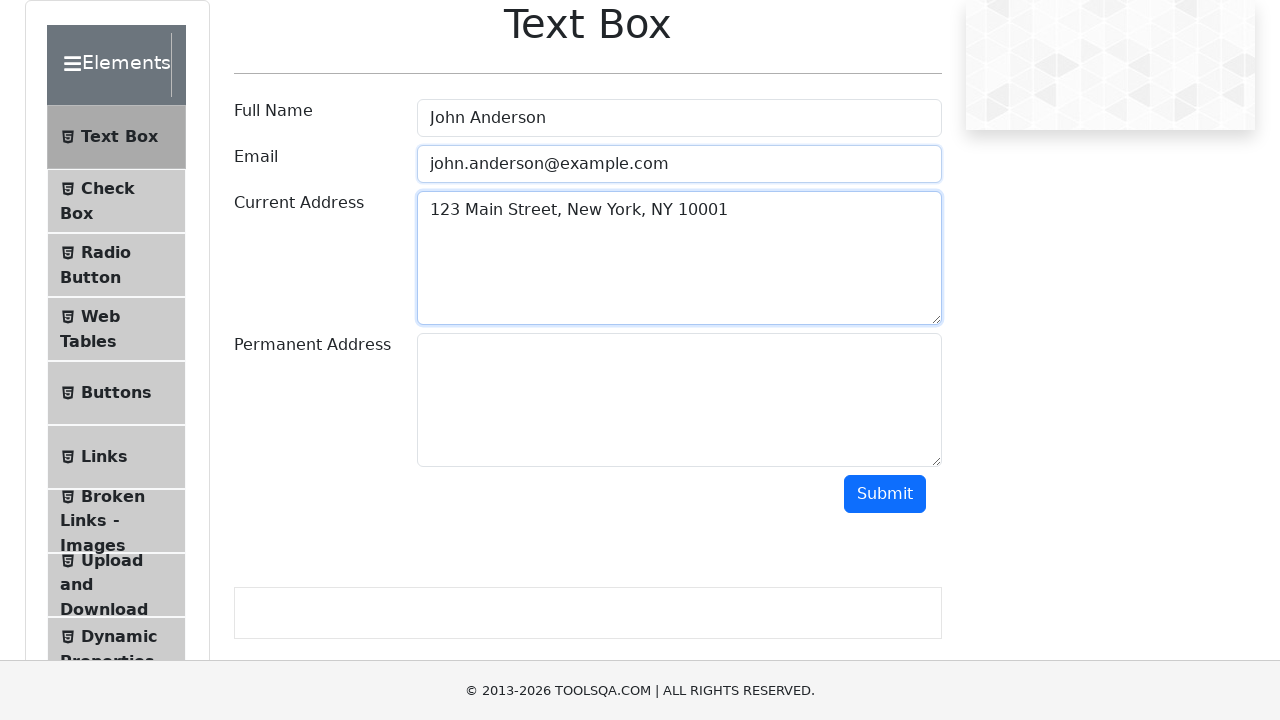

Filled permanentAddress field with '456 Oak Avenue, Los Angeles, CA 90001' on #permanentAddress
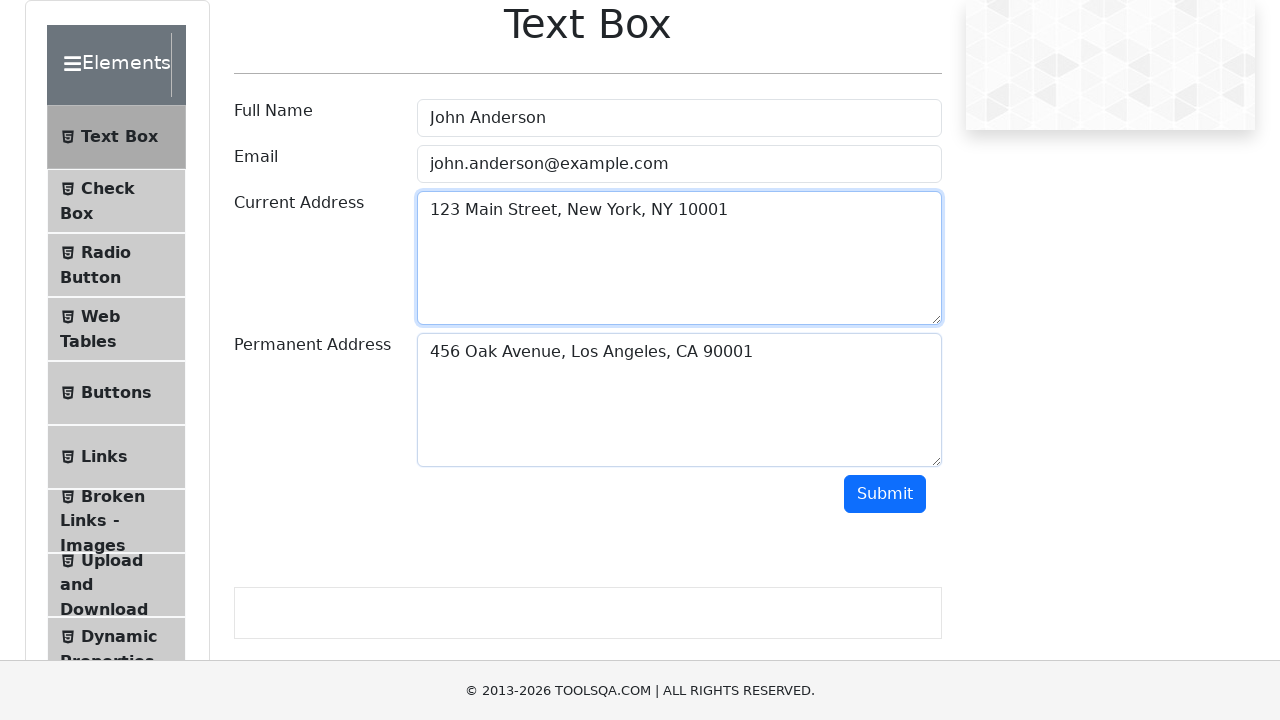

Clicked submit button to submit TextBox form at (885, 494) on #submit
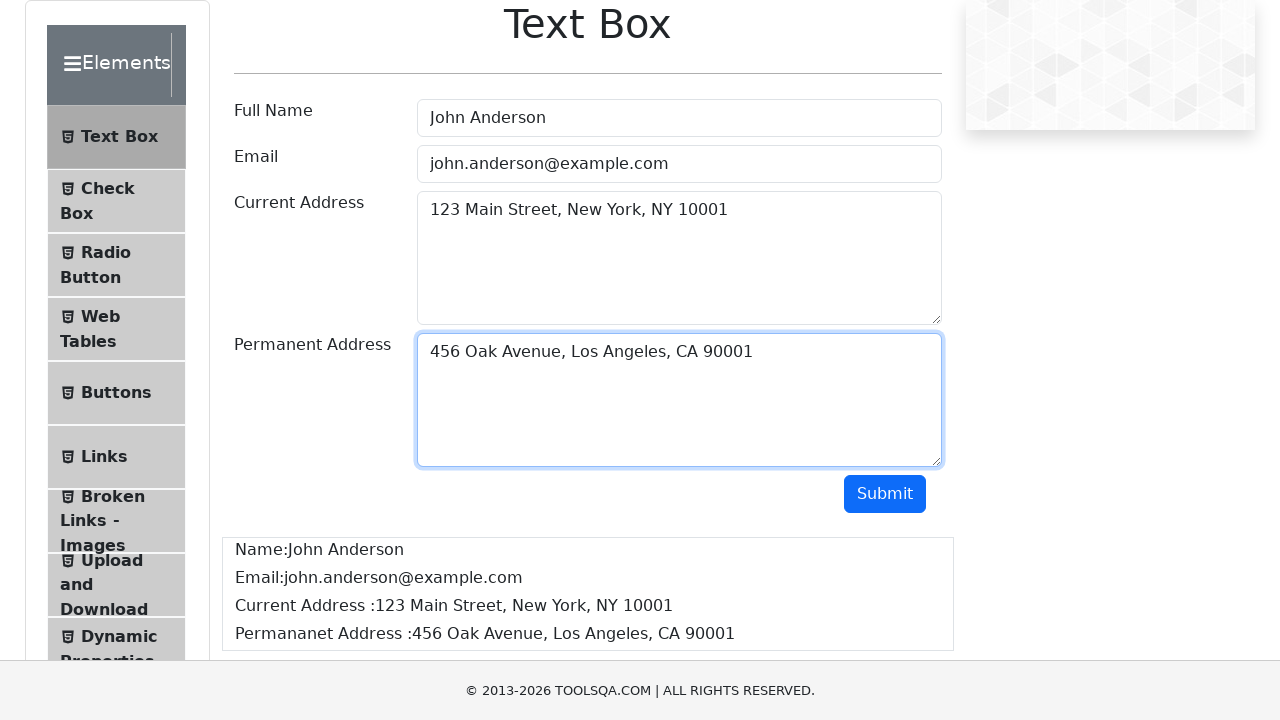

Output box loaded and is visible
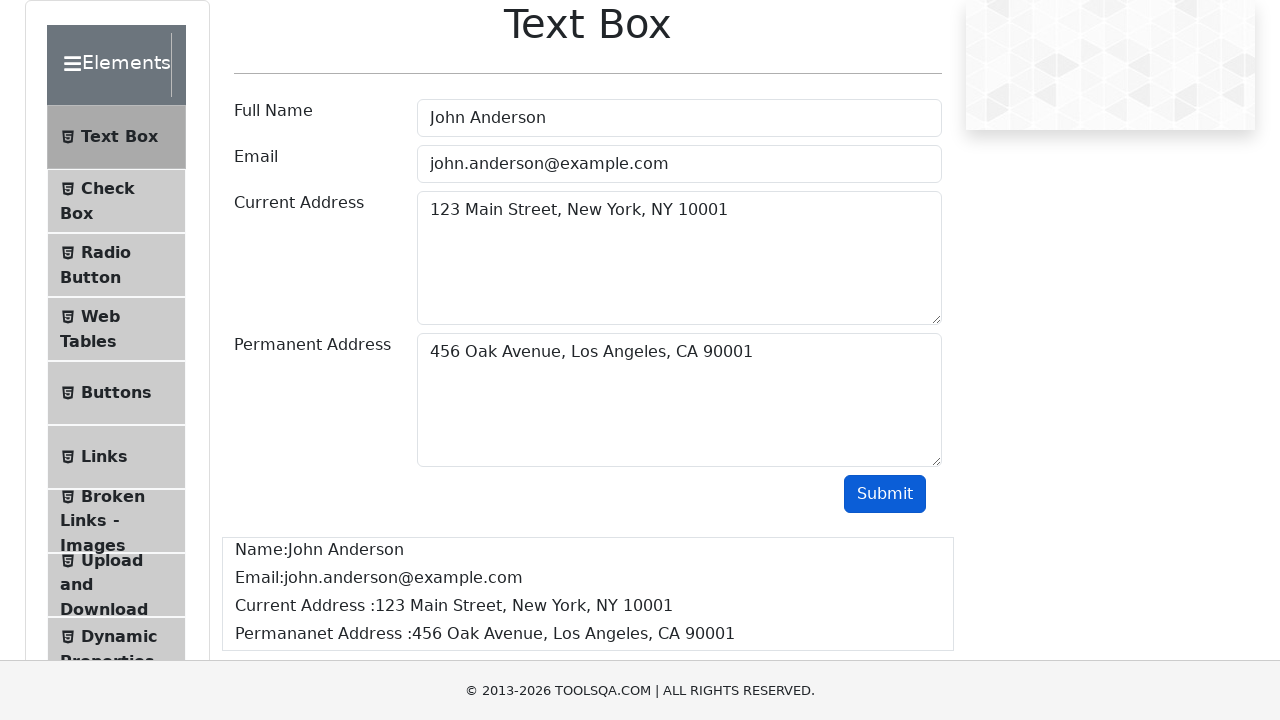

Located output box element
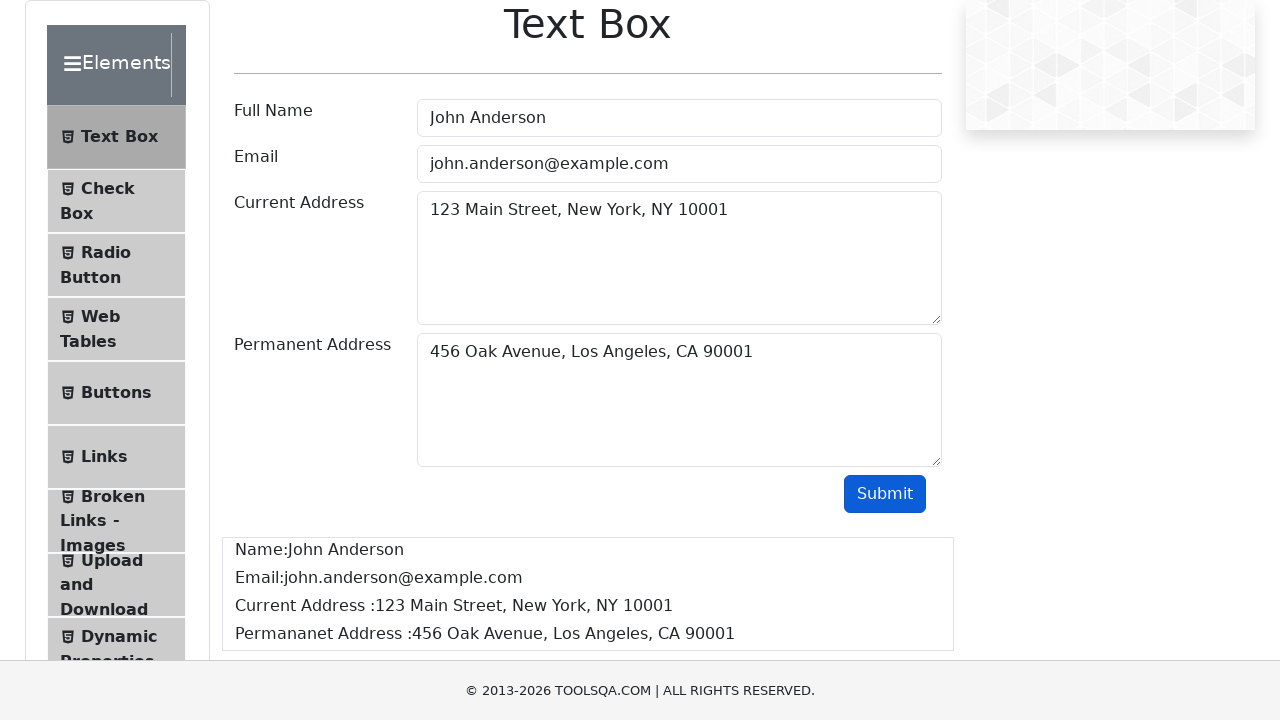

Verified output box is visible
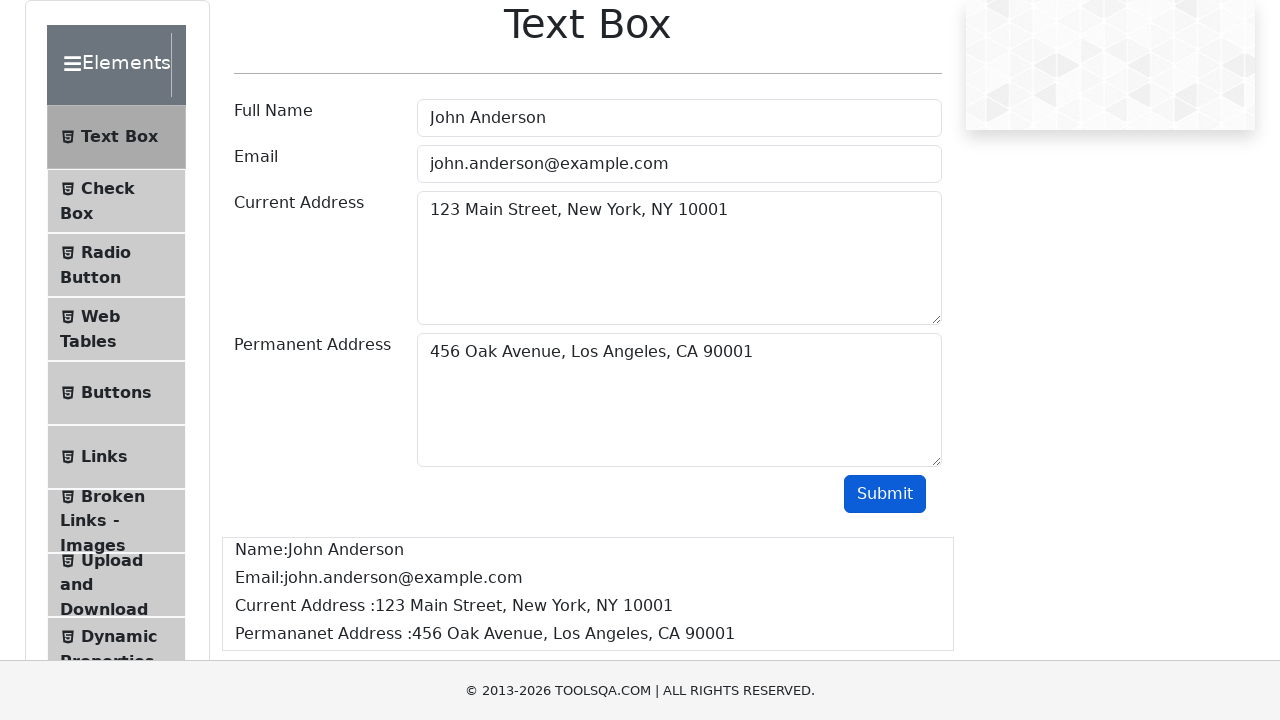

Verified output contains 'John Anderson'
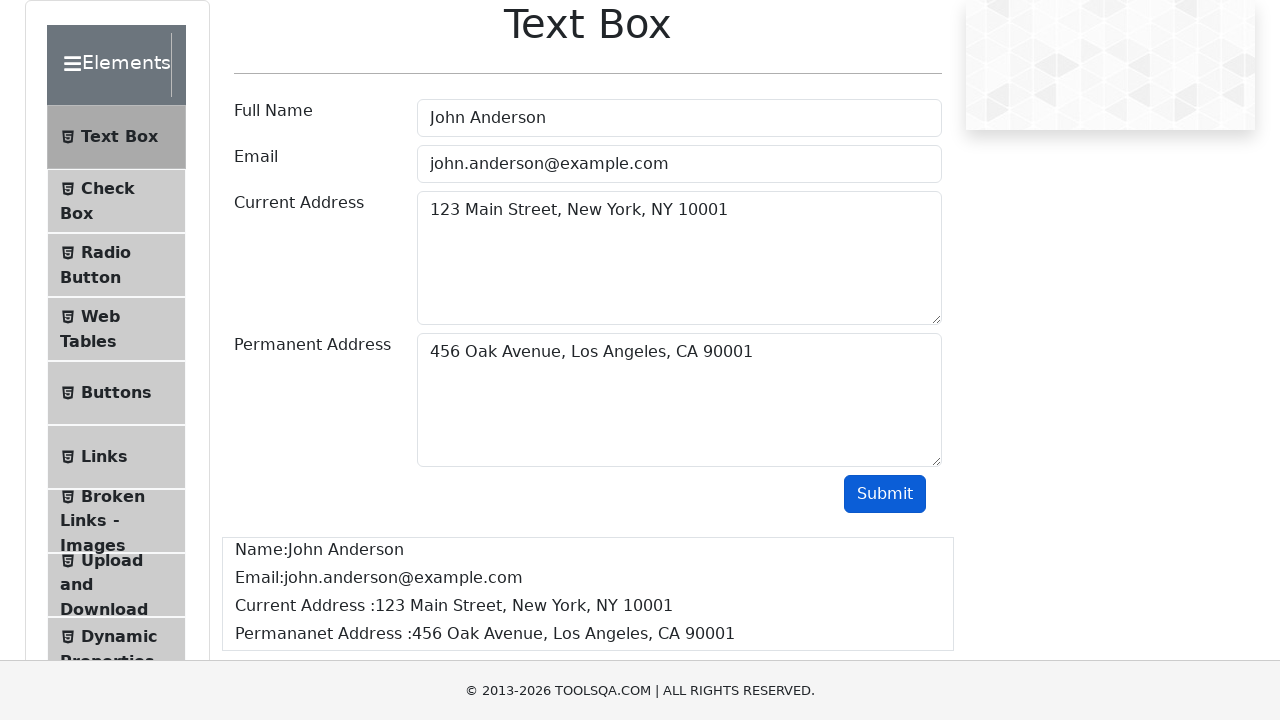

Verified output contains 'john.anderson@example.com'
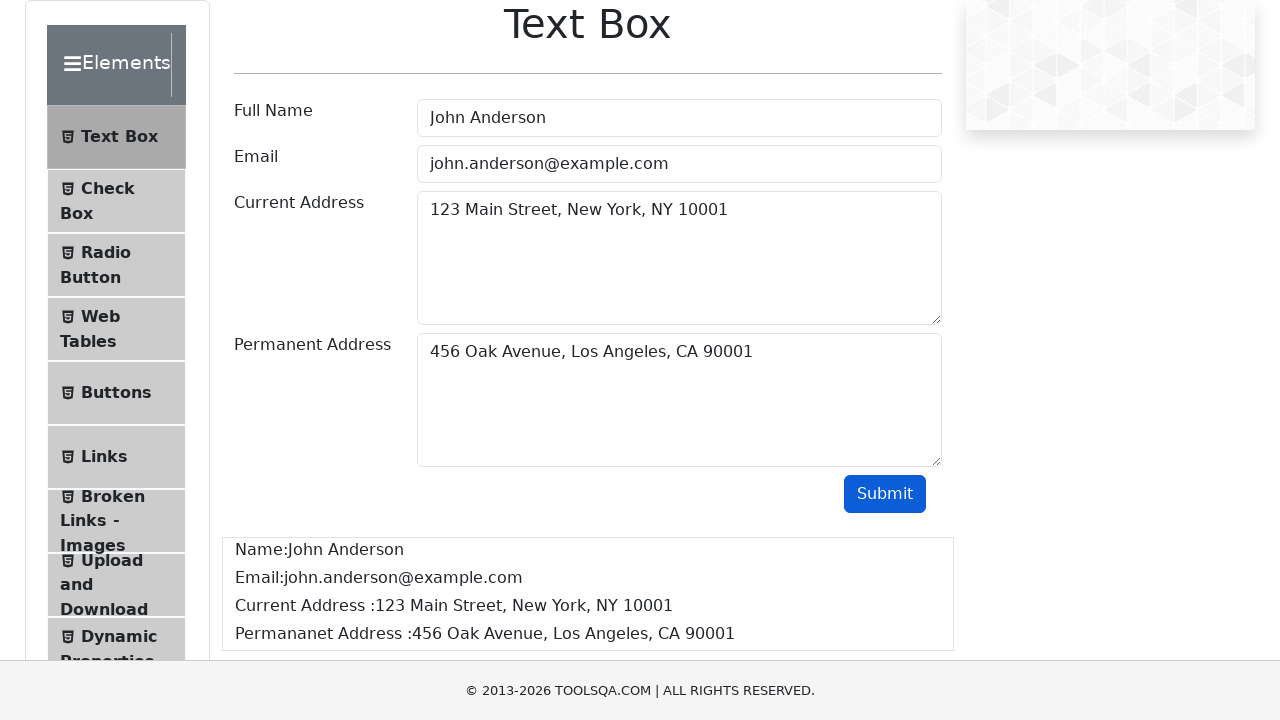

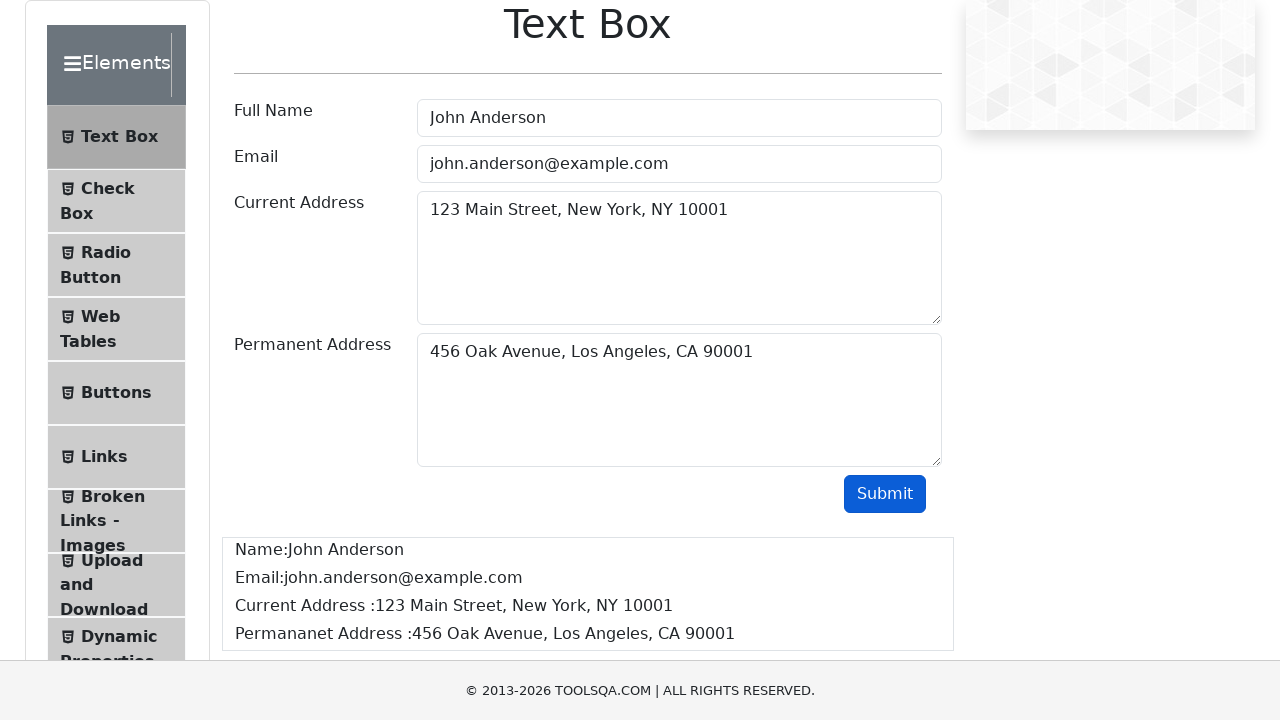